Tests the add/remove elements functionality by clicking the "Add Element" button twice to create two delete buttons, then clicking one delete button and verifying only one remains.

Starting URL: http://the-internet.herokuapp.com/add_remove_elements/

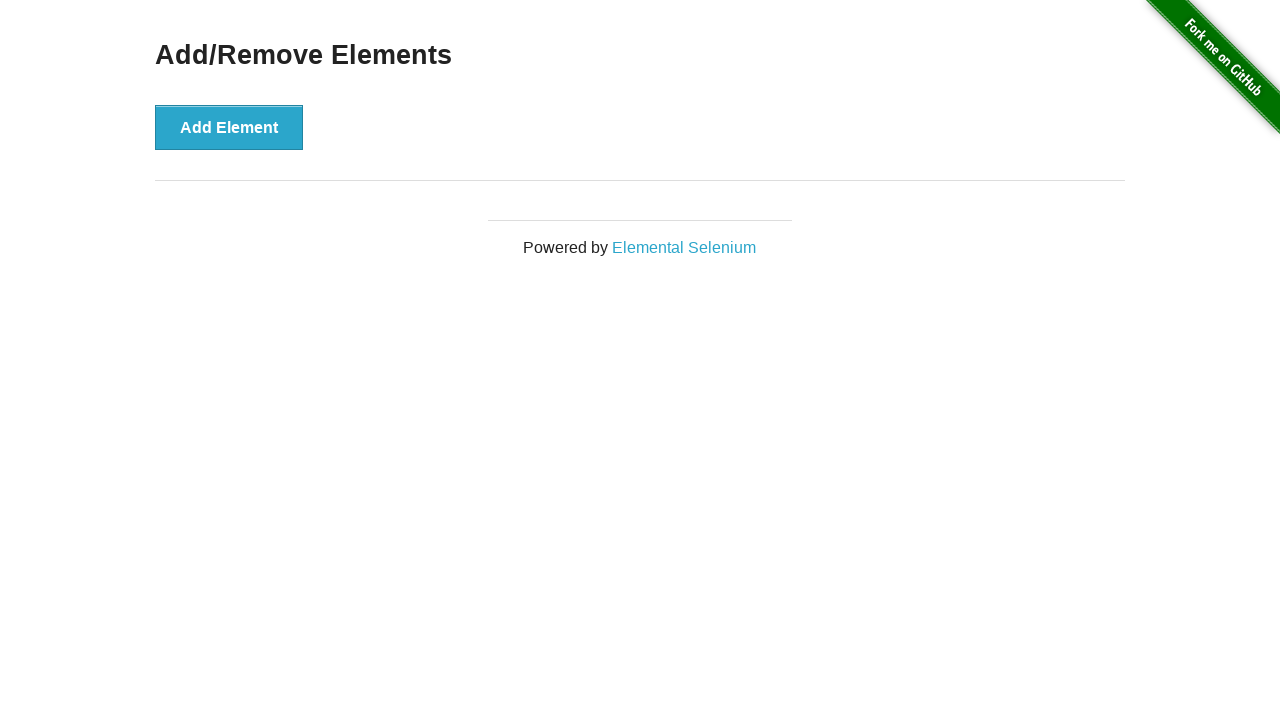

Clicked 'Add Element' button (first click) at (229, 127) on xpath=//button[text()='Add Element']
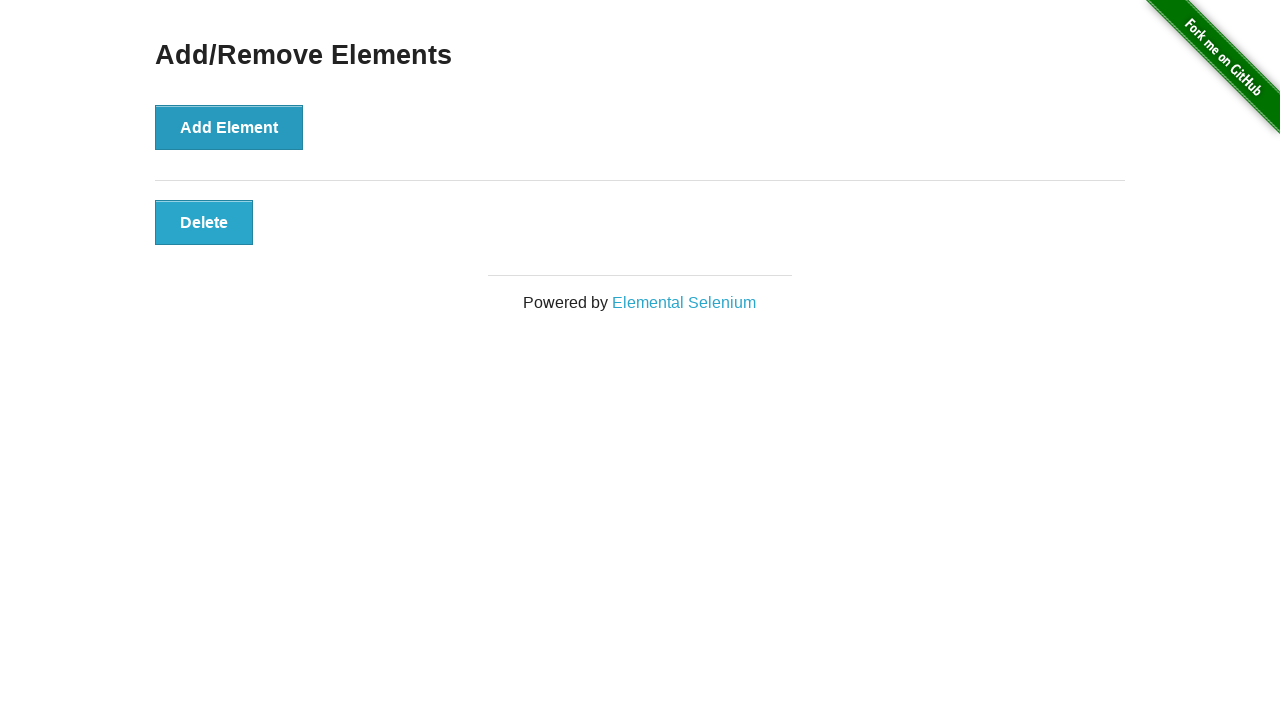

Clicked 'Add Element' button (second click) at (229, 127) on xpath=//button[text()='Add Element']
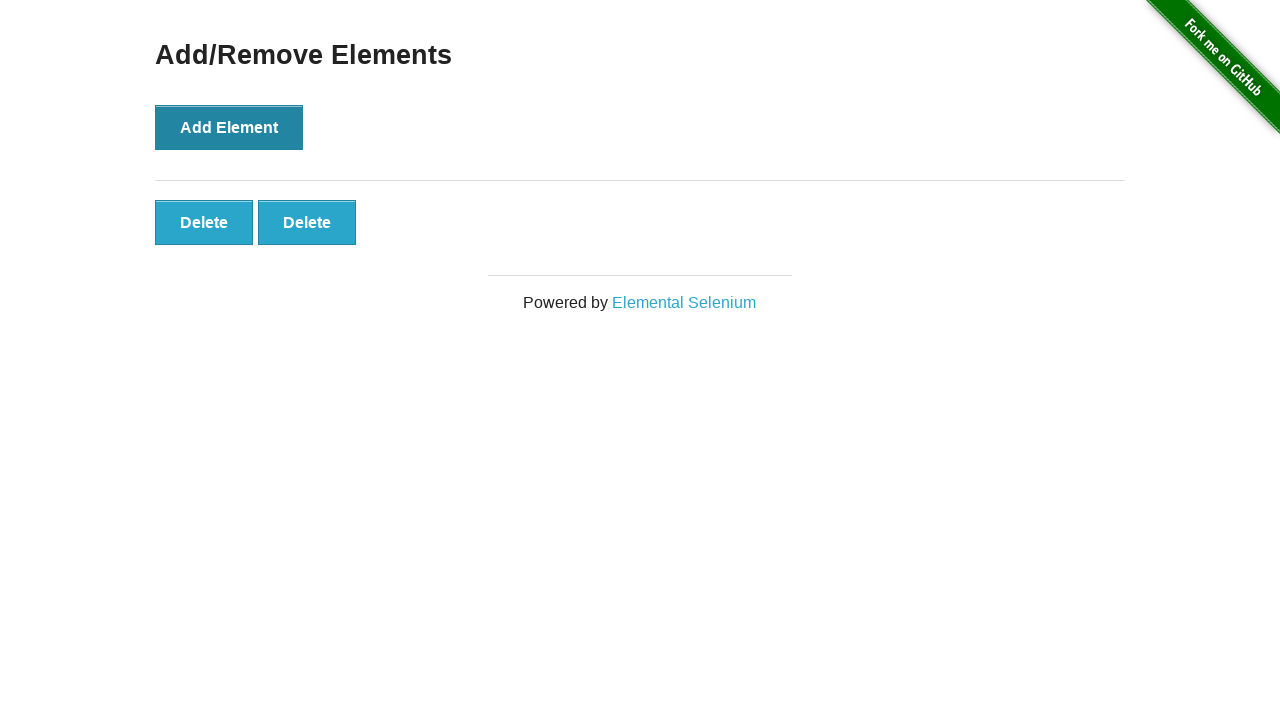

Located all delete buttons before removal
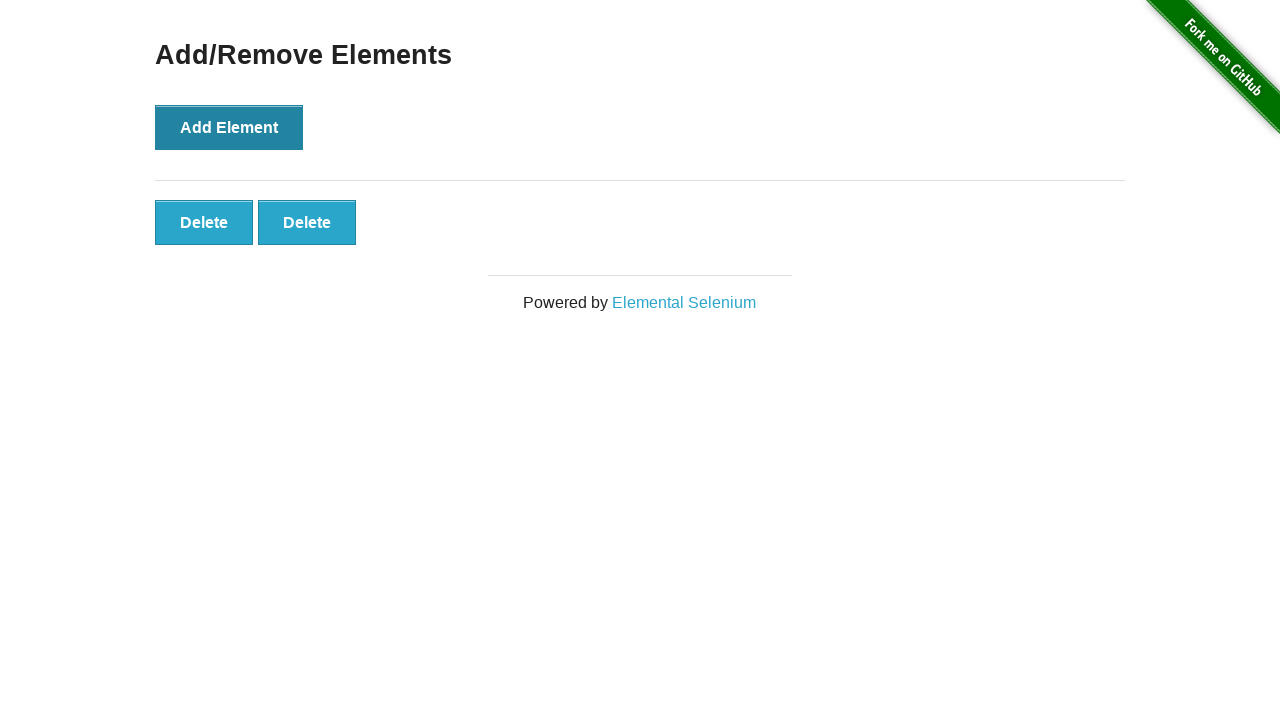

Verified 2 delete buttons exist
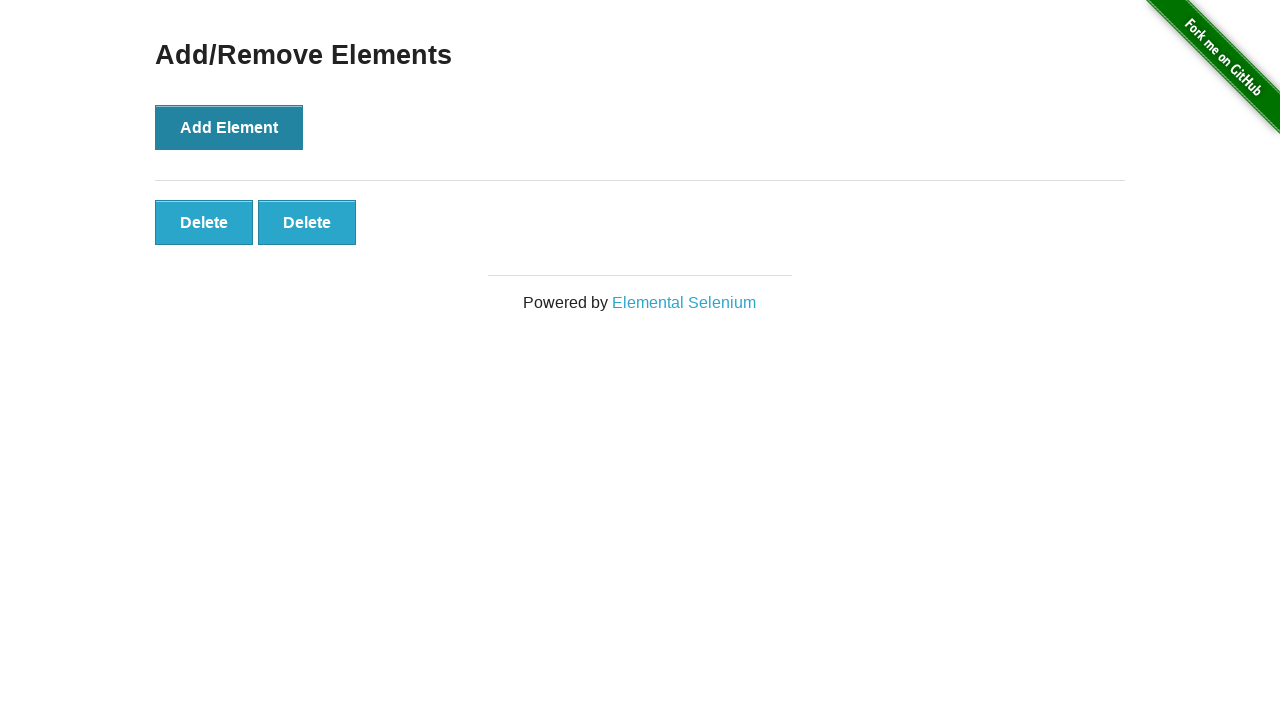

Clicked first delete button to remove an element at (204, 222) on xpath=//button[text()='Delete']
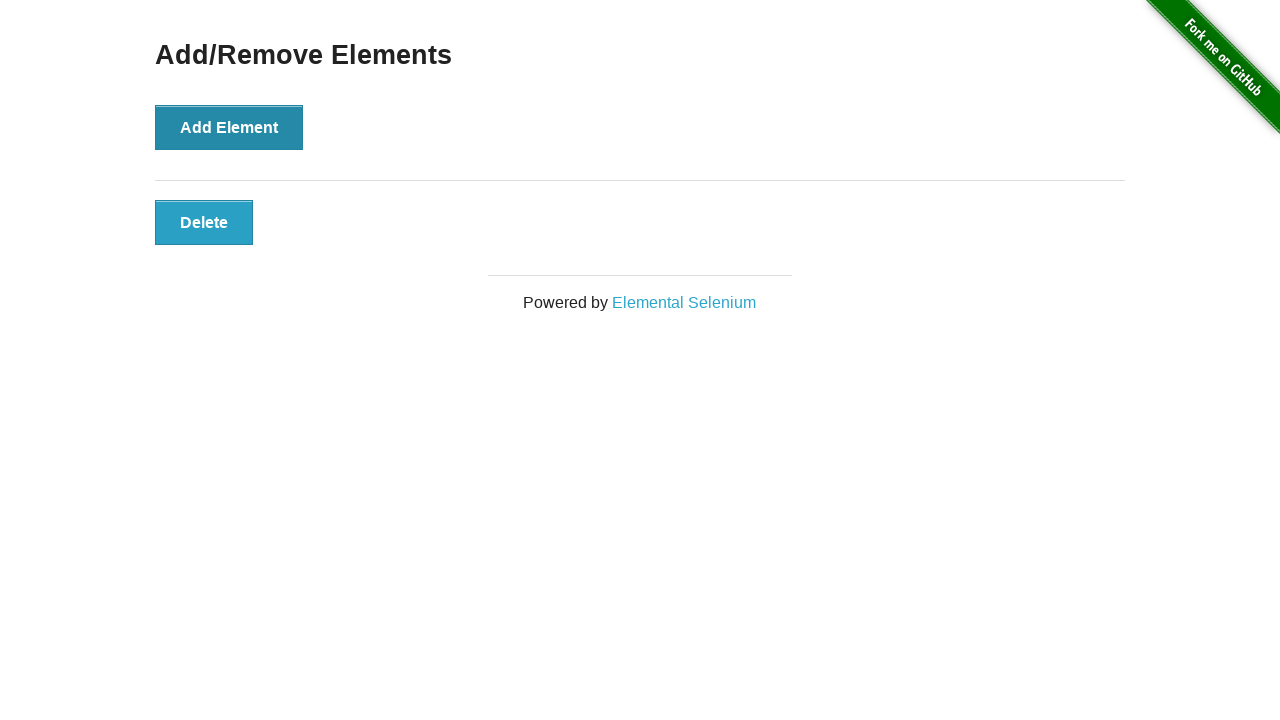

Located all remaining delete buttons after removal
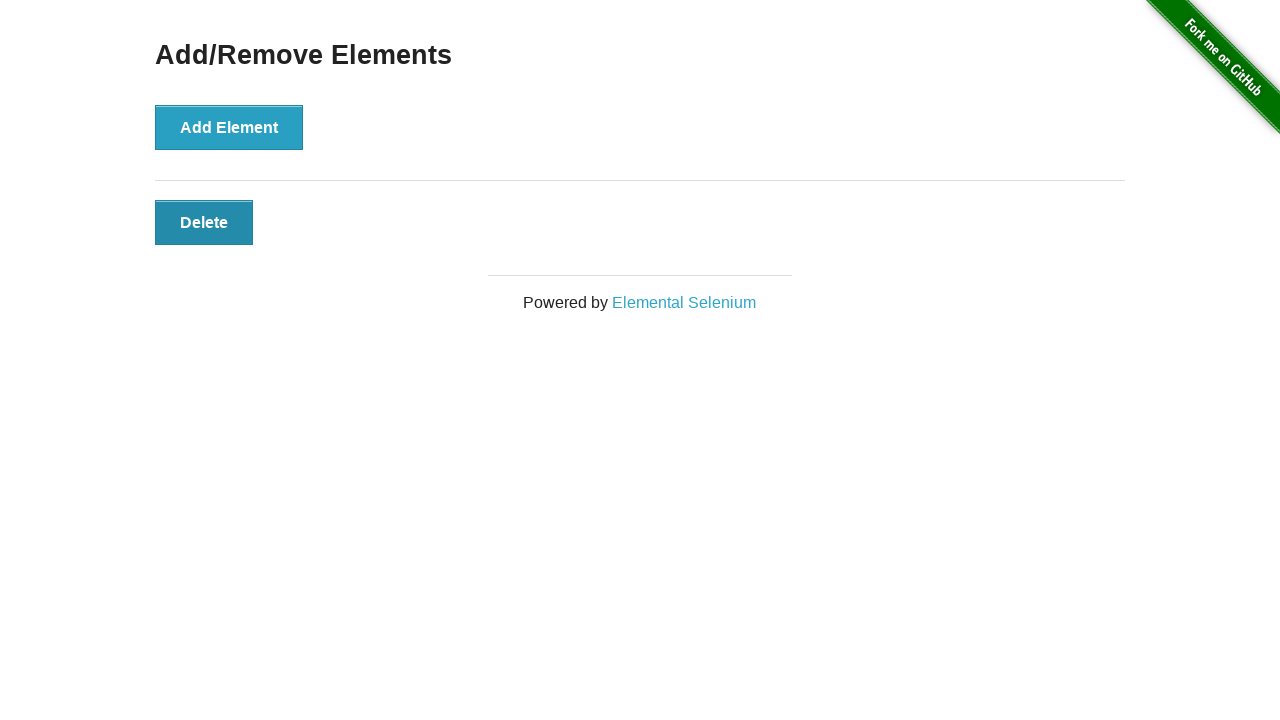

Verified only 1 delete button remains
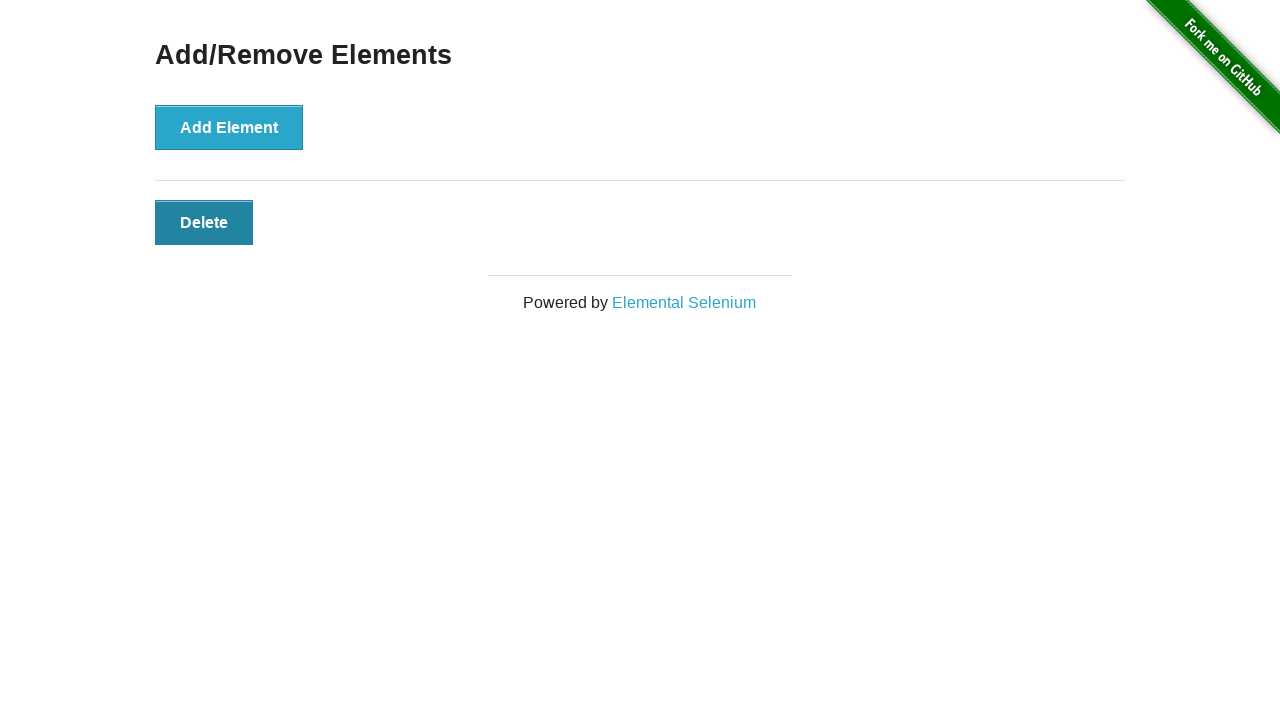

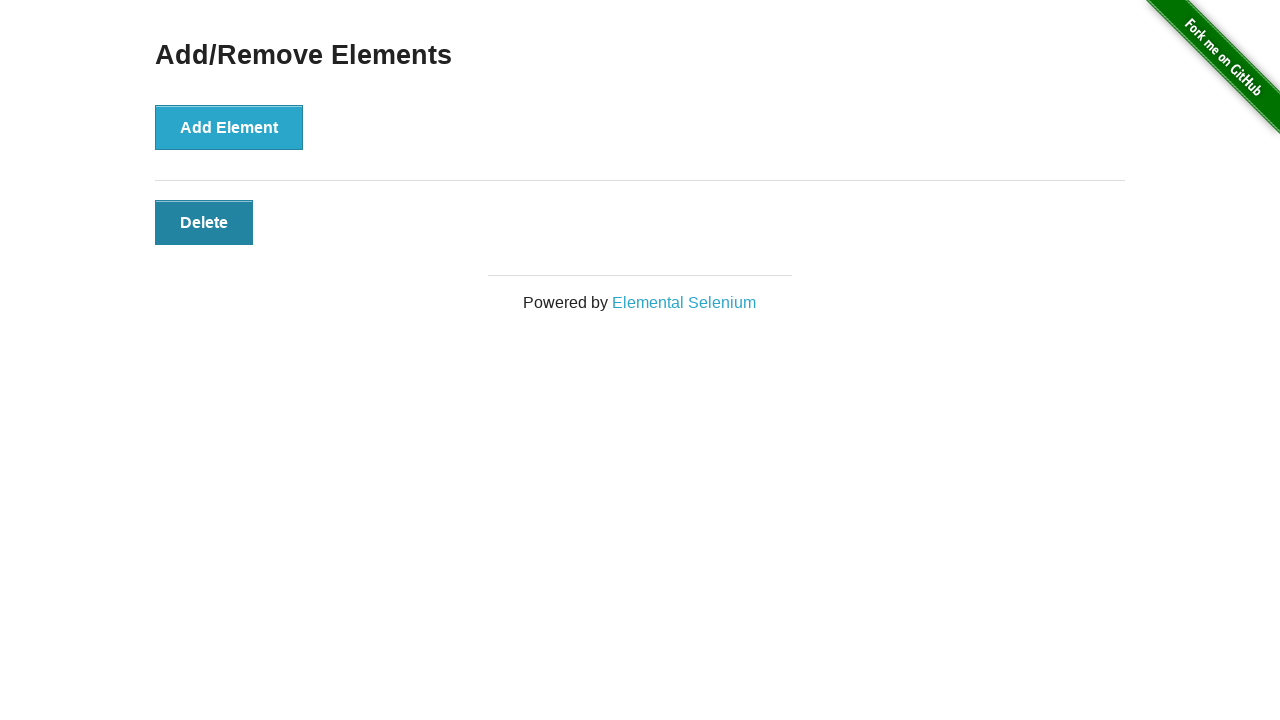